Tests the "Forgot Your Password" functionality by clicking the forgot password link and submitting a username for password reset

Starting URL: https://opensource-demo.orangehrmlive.com/web/index.php/auth/login

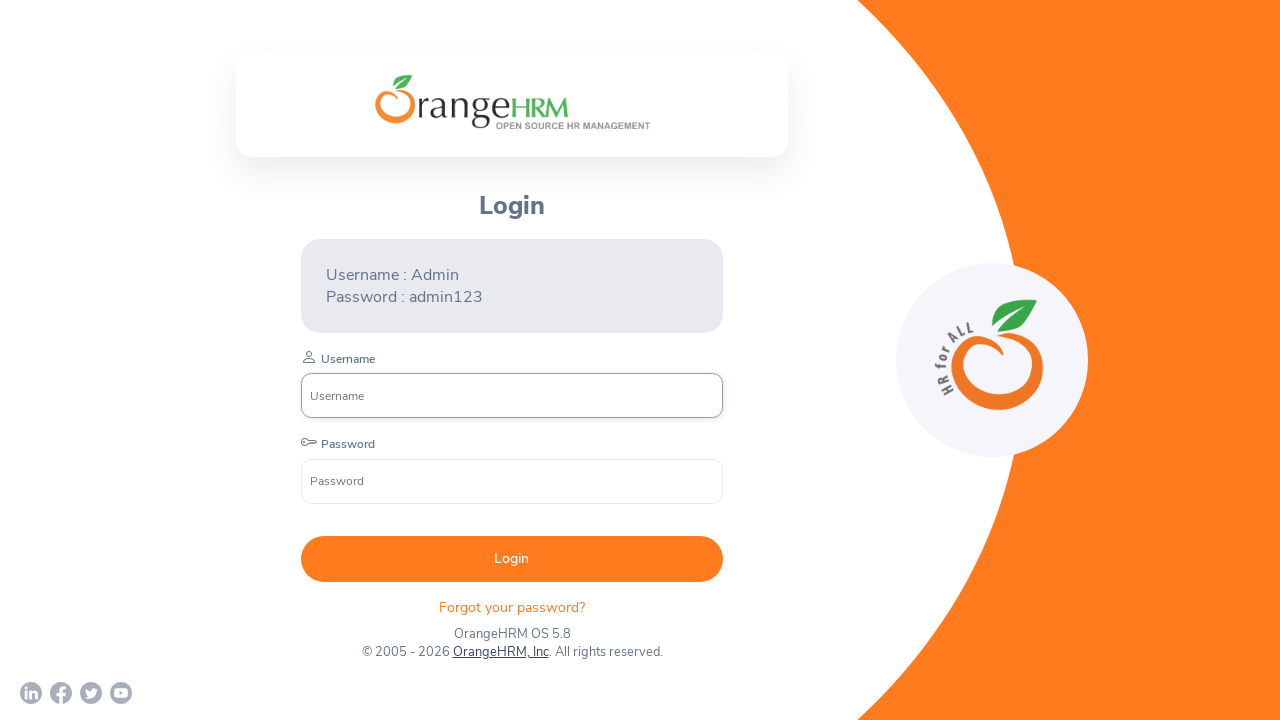

Clicked 'Forgot your password?' link at (512, 607) on p.oxd-text.oxd-text--p.orangehrm-login-forgot-header
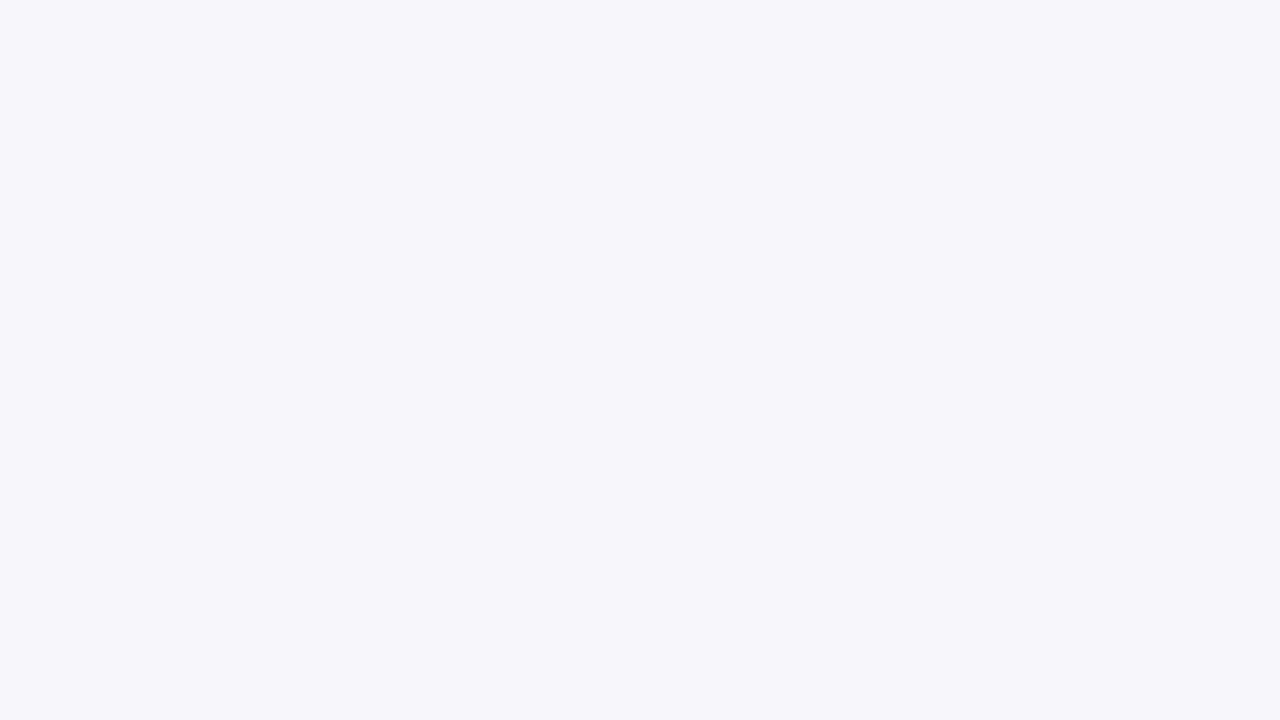

Reset password page loaded with username input field
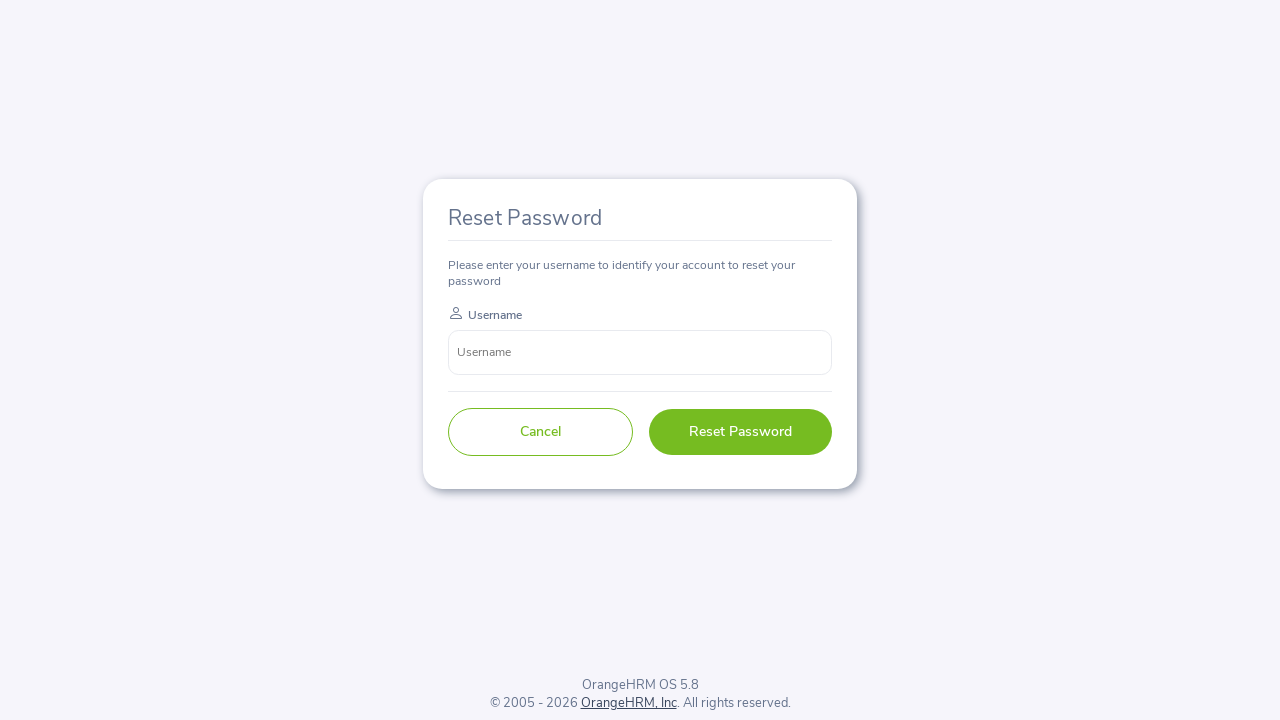

Filled username field with 'John' on input[name='username']
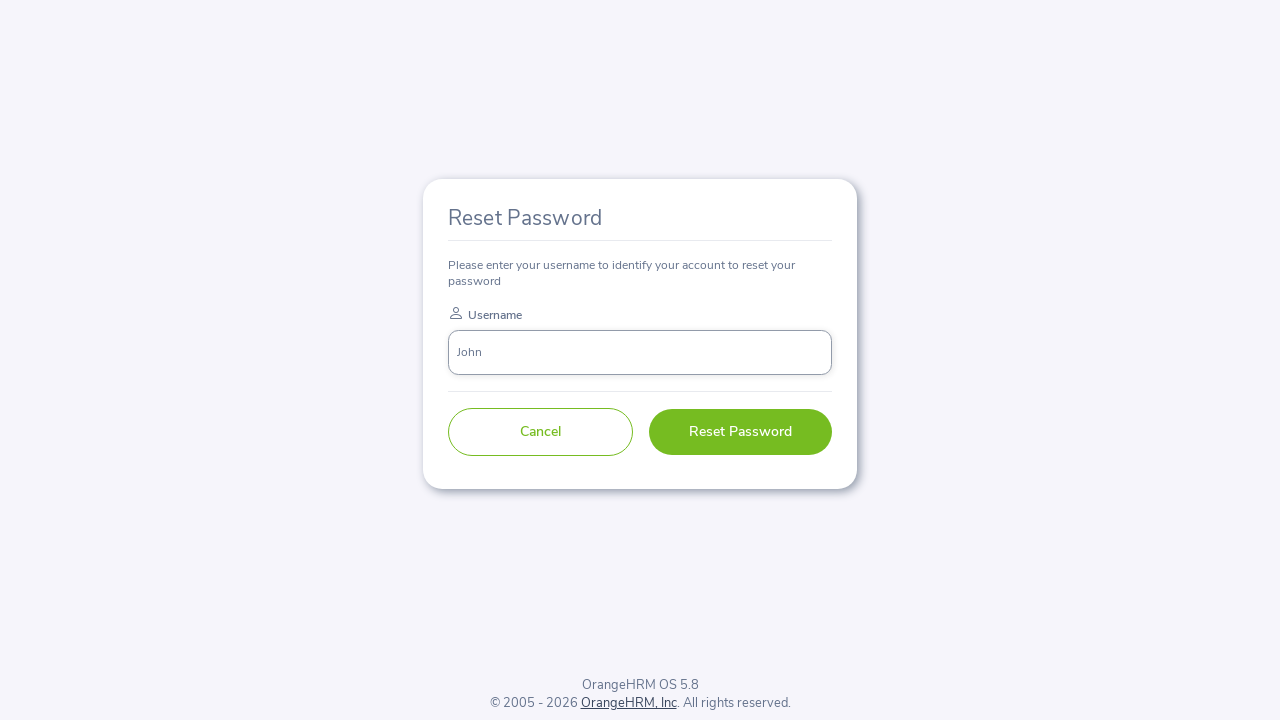

Clicked reset password submit button at (740, 432) on button[type='submit']
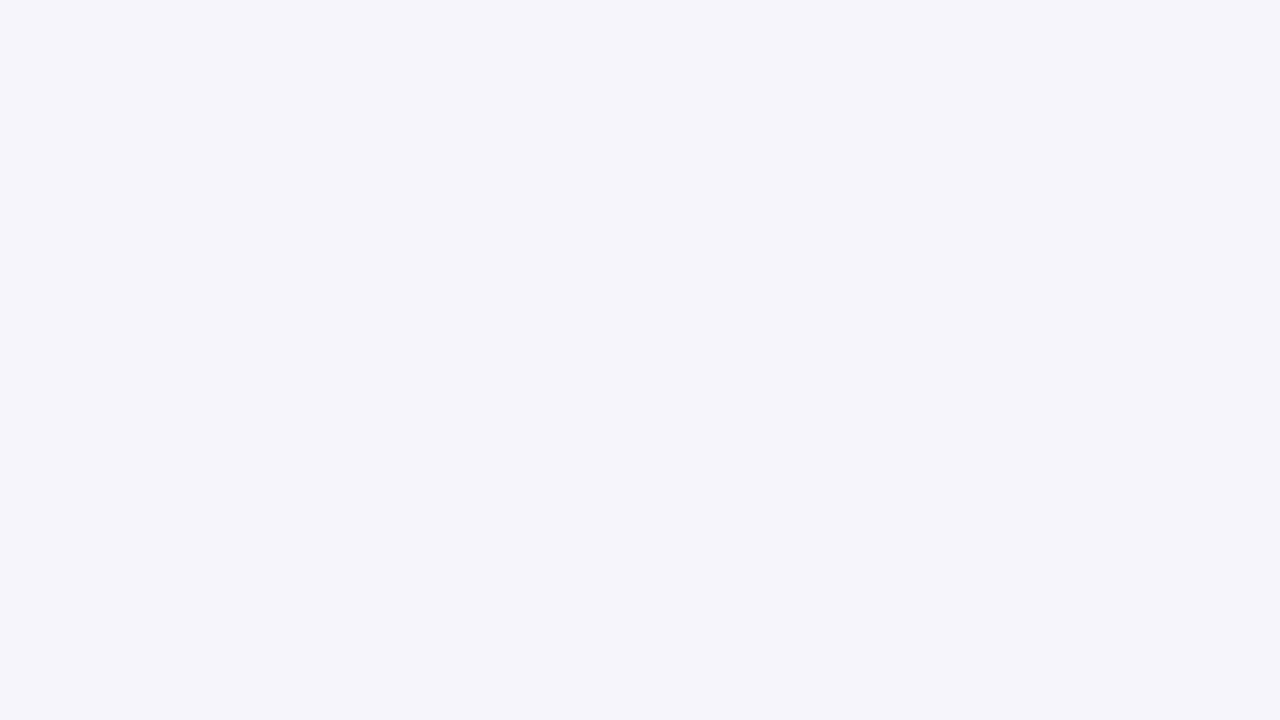

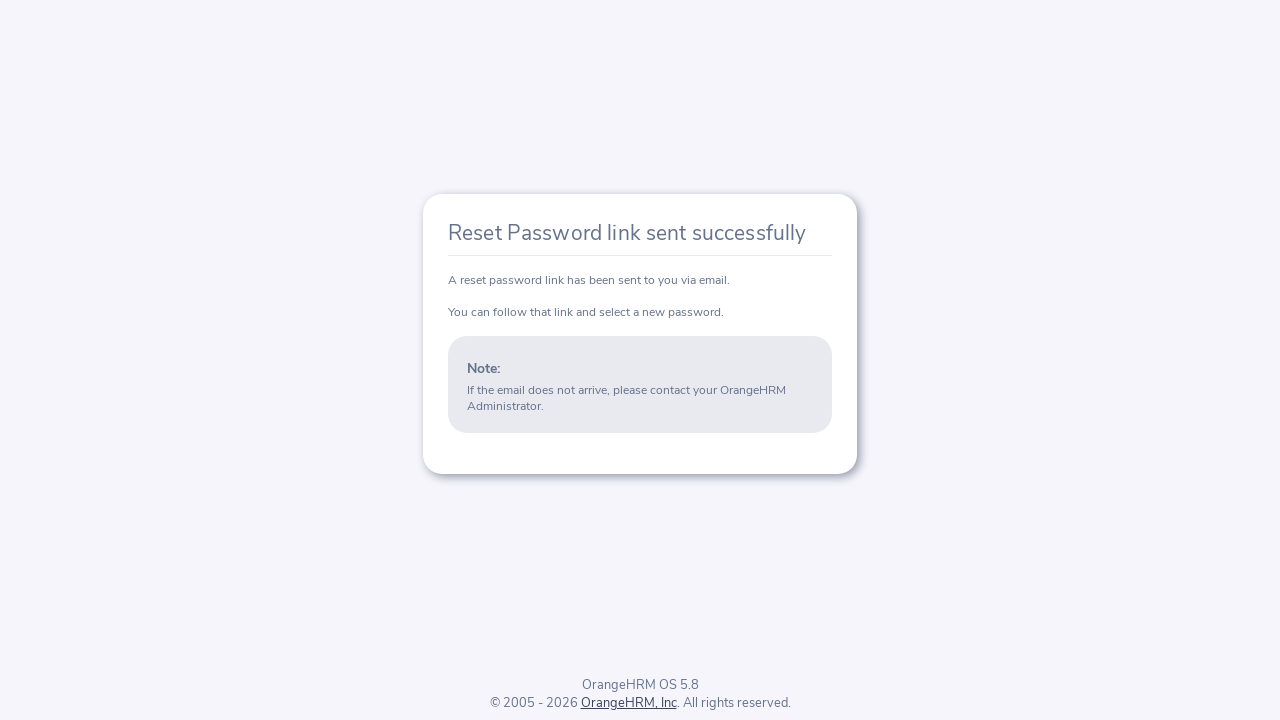